Tests autocomplete input functionality and iframe switching by entering text in an autocomplete field, switching to an iframe to read text, then switching back and clearing the input field.

Starting URL: https://rahulshettyacademy.com/AutomationPractice/

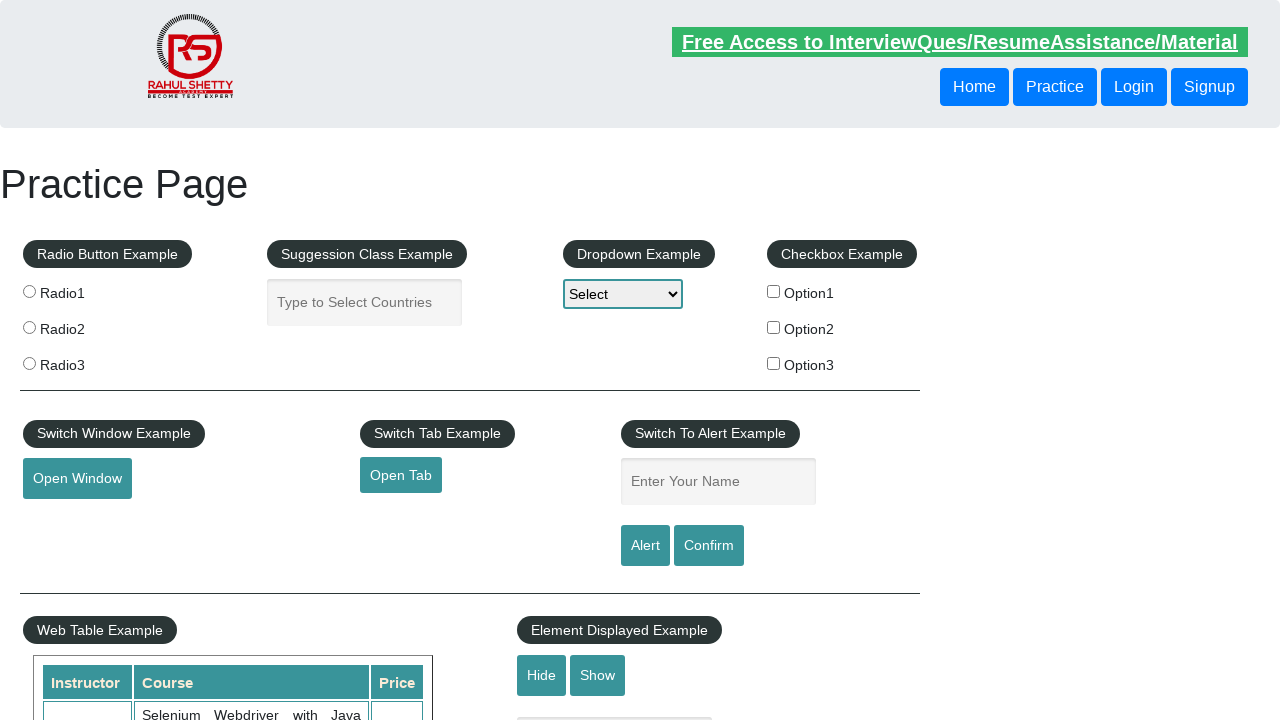

Filled autocomplete input field with 'India' on input#autocomplete
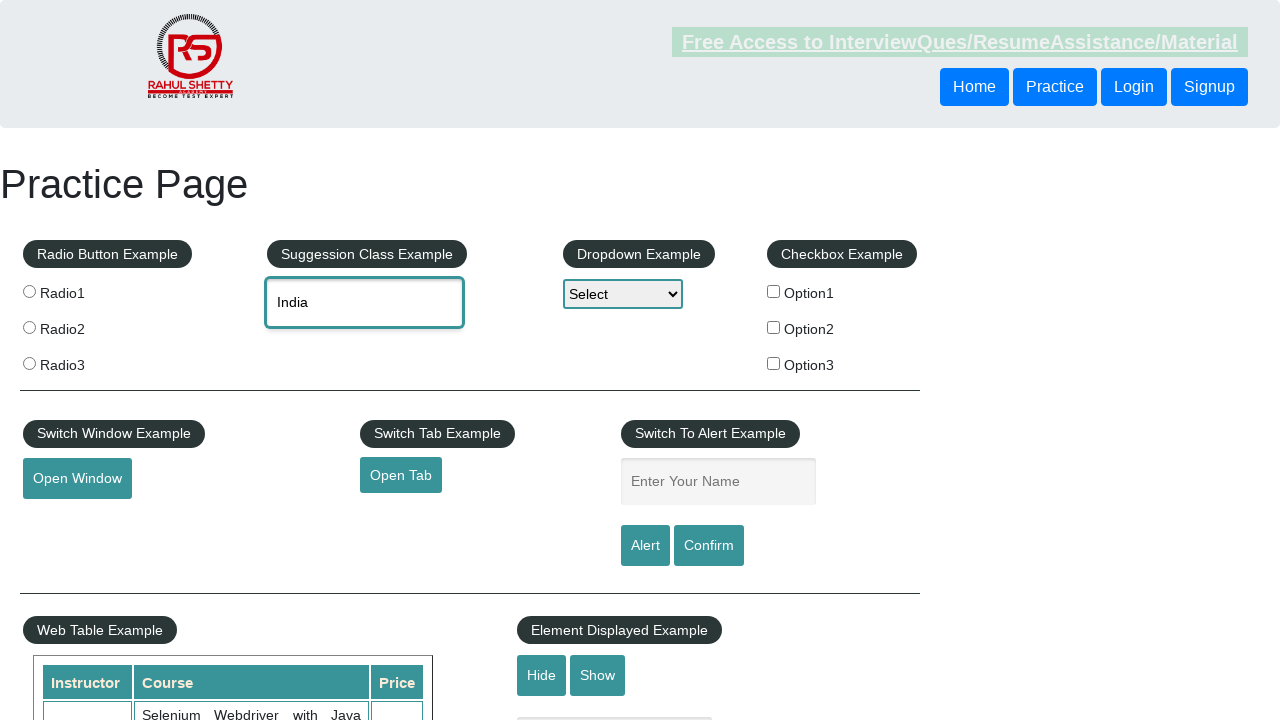

Waited 2 seconds for autocomplete suggestions to appear
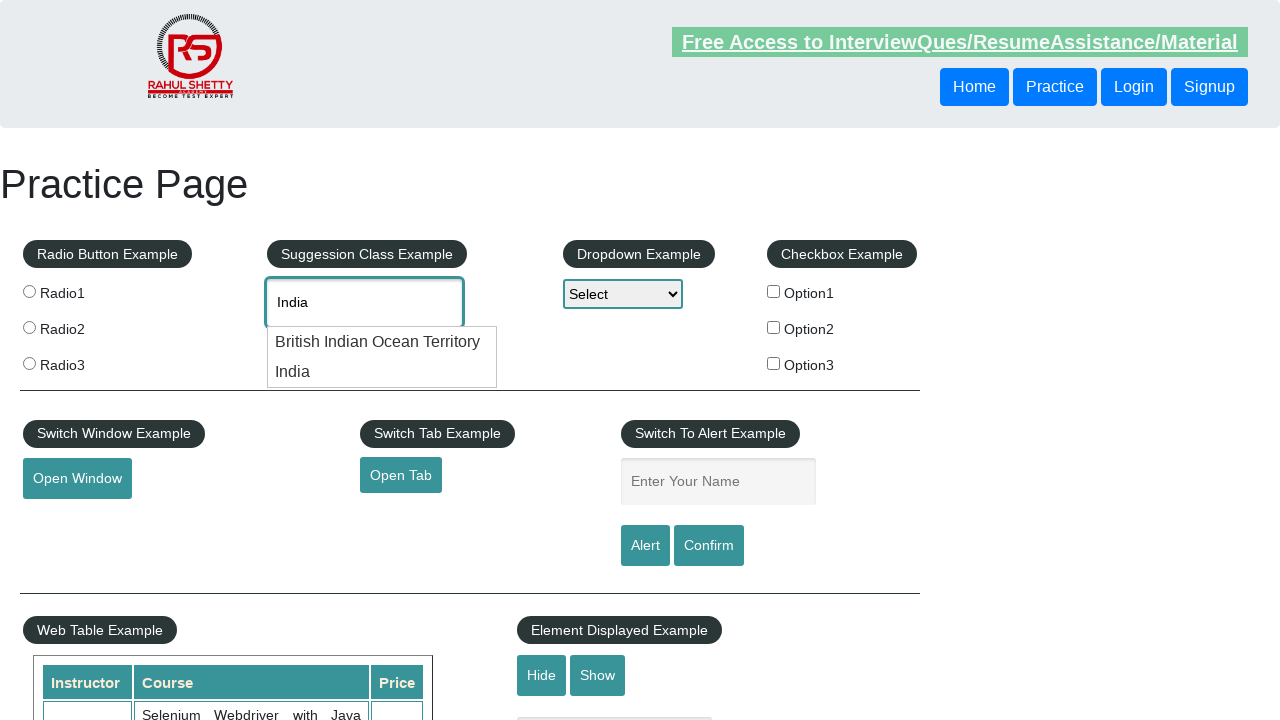

Located the courses iframe
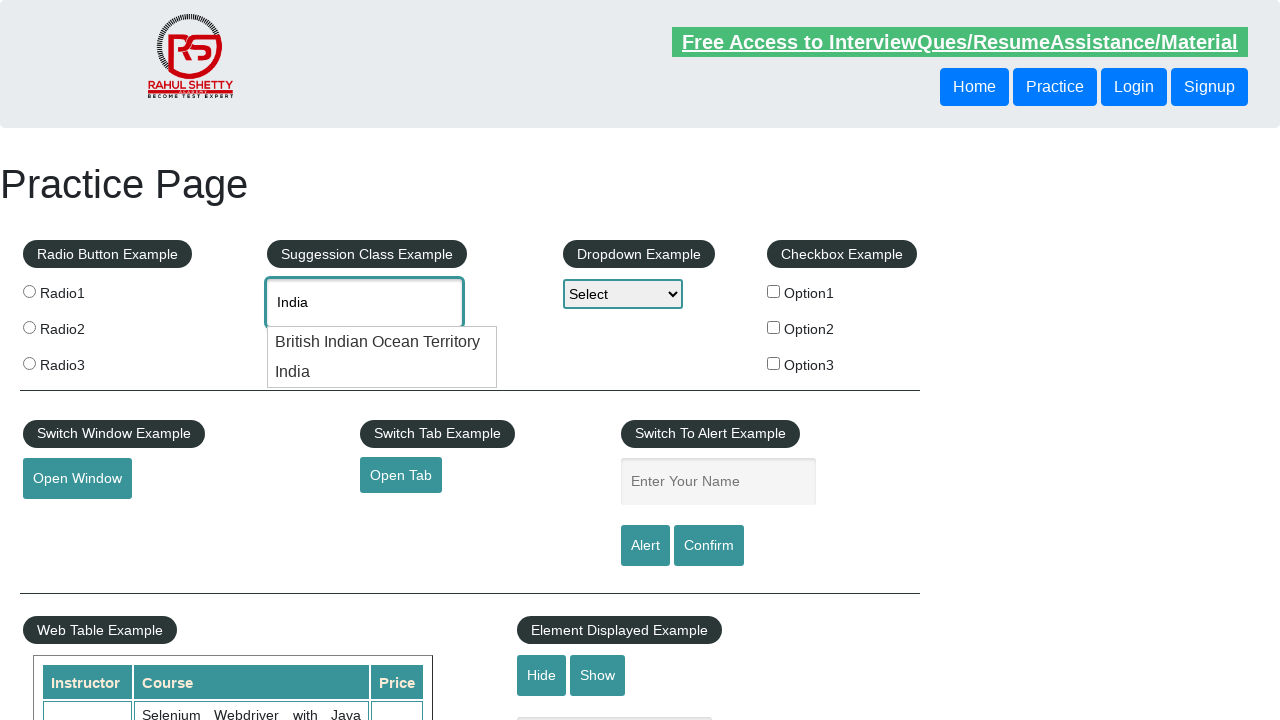

Retrieved text content from 'VIEW ALL COURSES' link in iframe
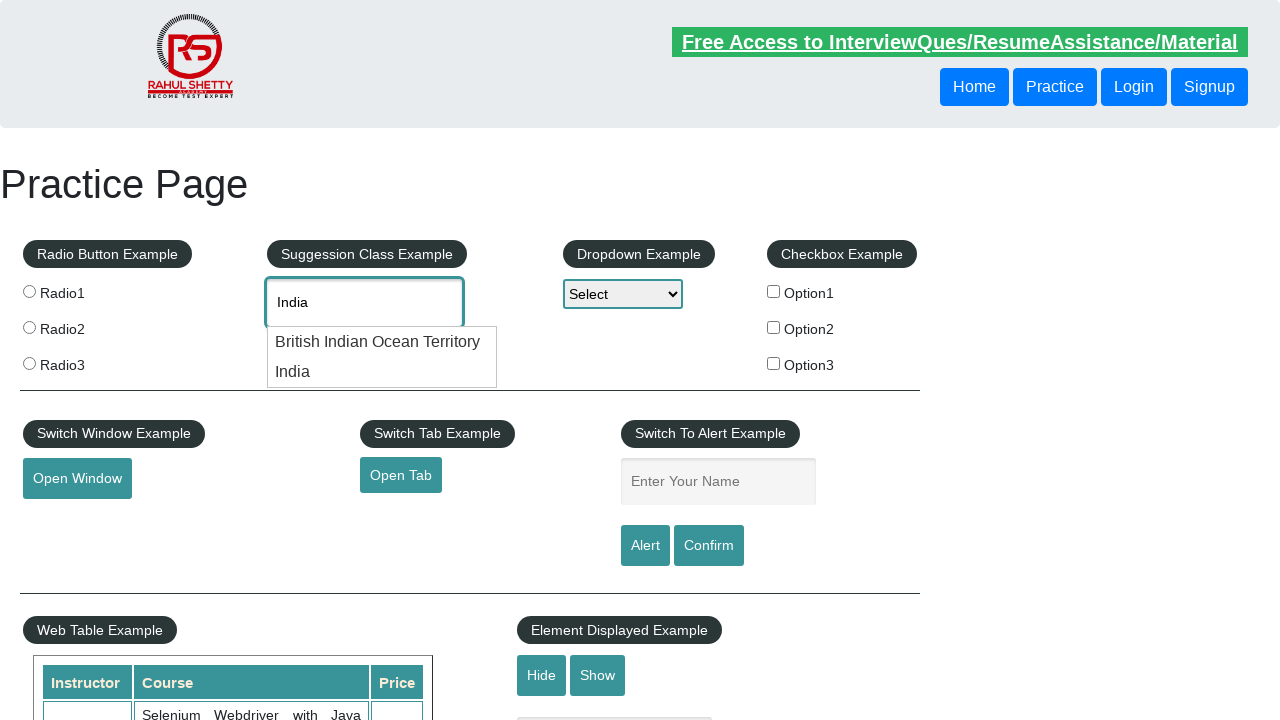

Printed VIEW ALL COURSES text: VIEW ALL COURSES
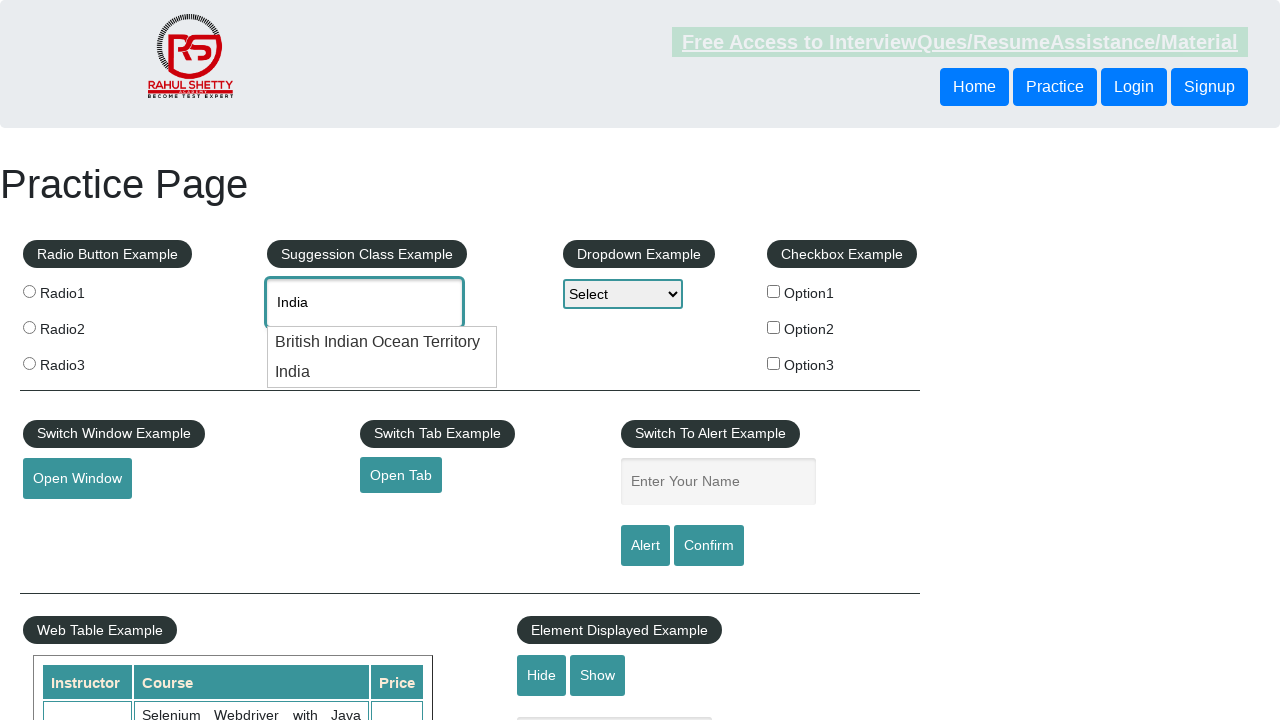

Cleared the autocomplete input field on input#autocomplete
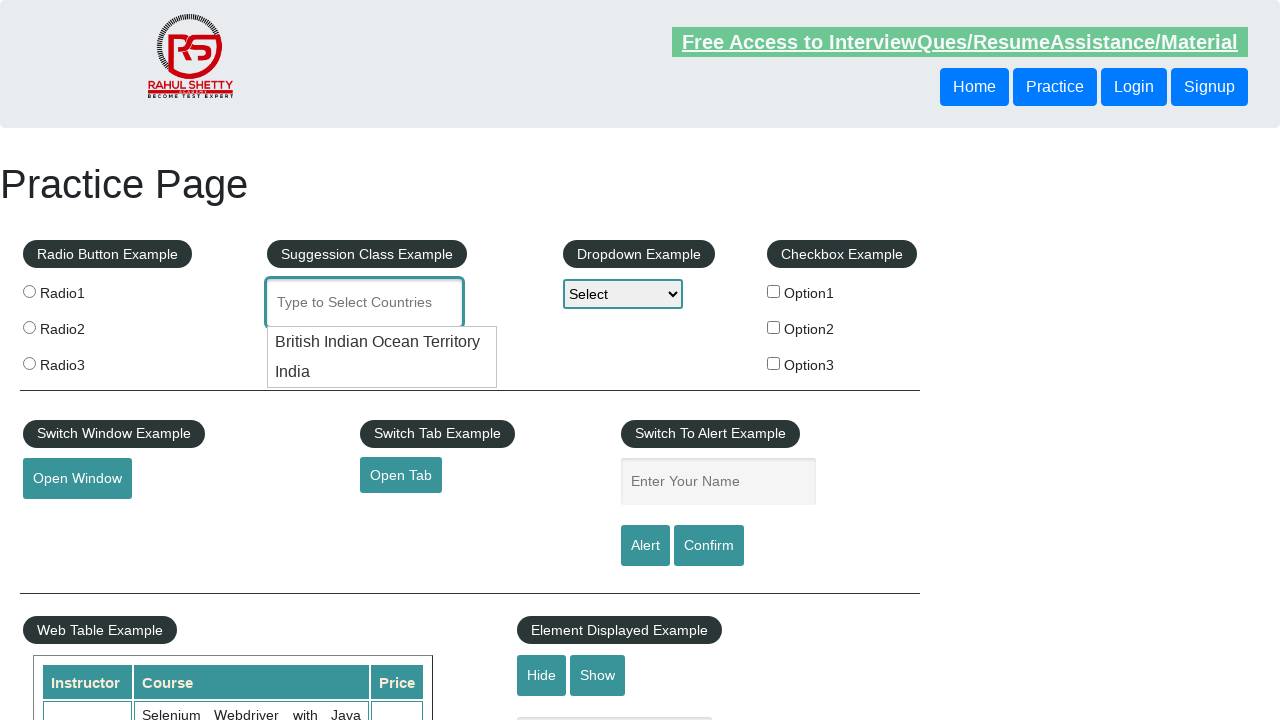

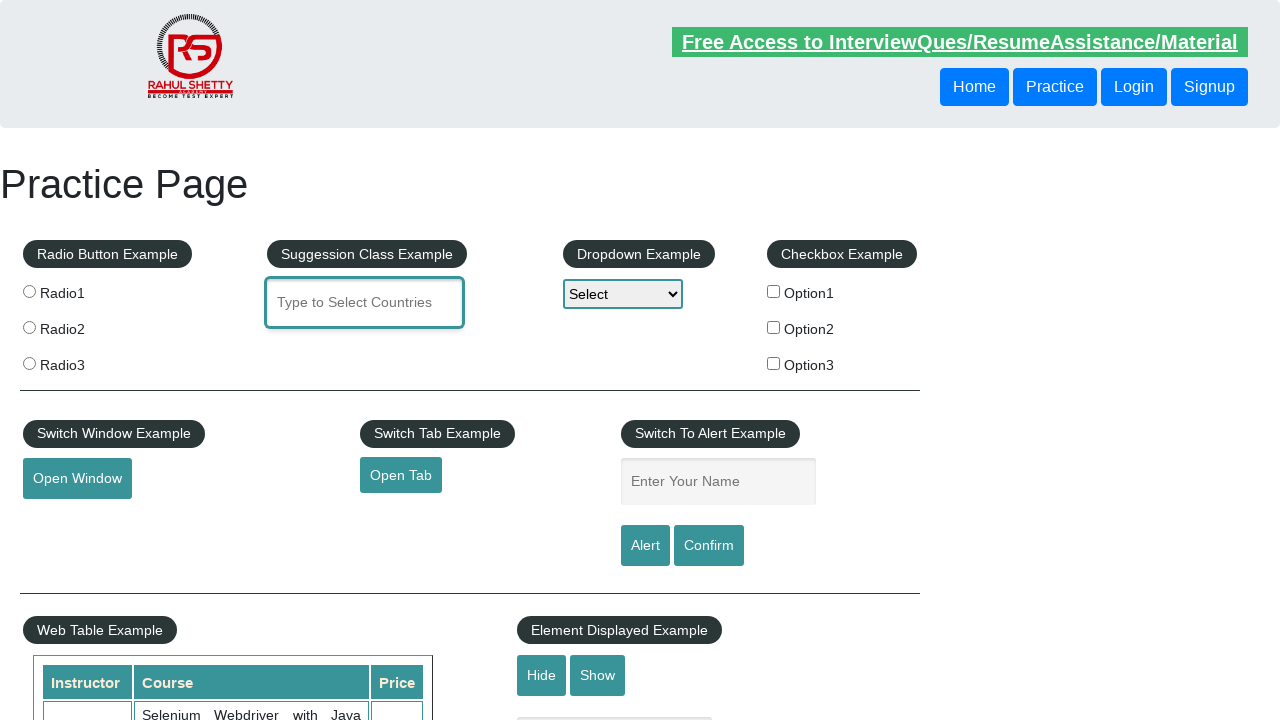